Tests navigation by clicking a link with a mathematically calculated text value, then fills out a multi-field form with personal information (first name, last name, city, country) and submits it.

Starting URL: http://suninjuly.github.io/find_link_text

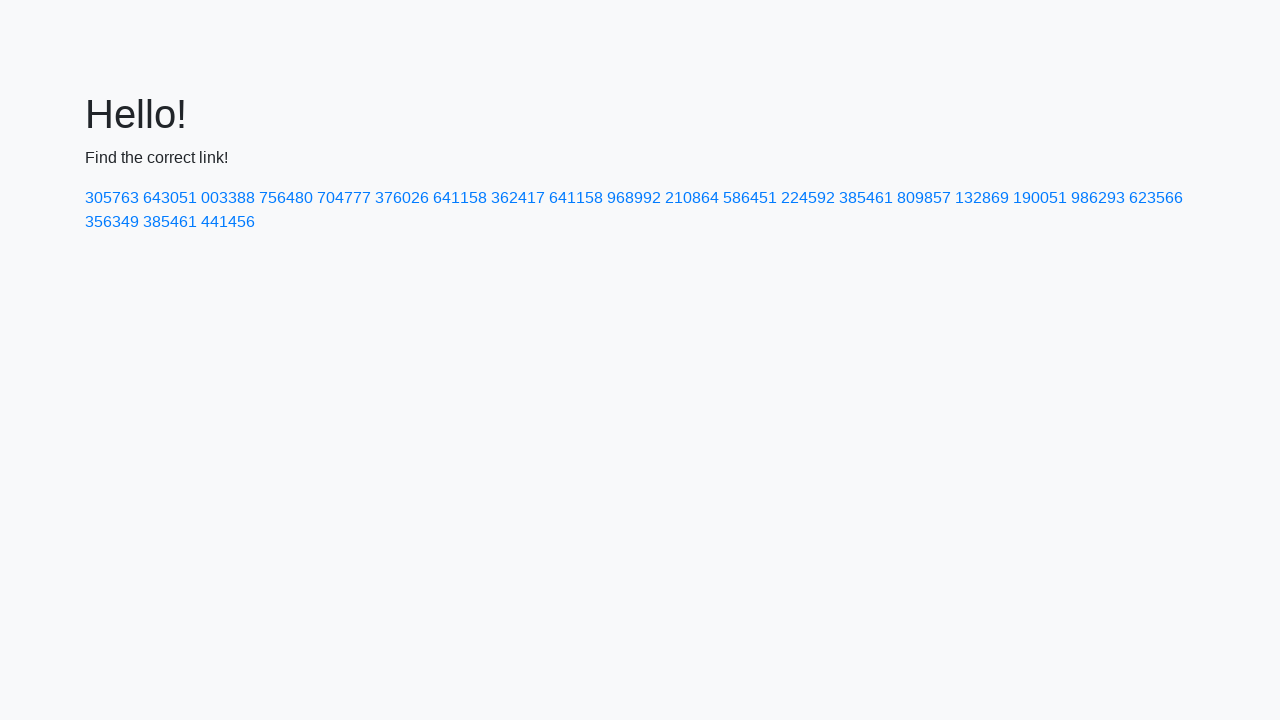

Calculated link text value: 224592
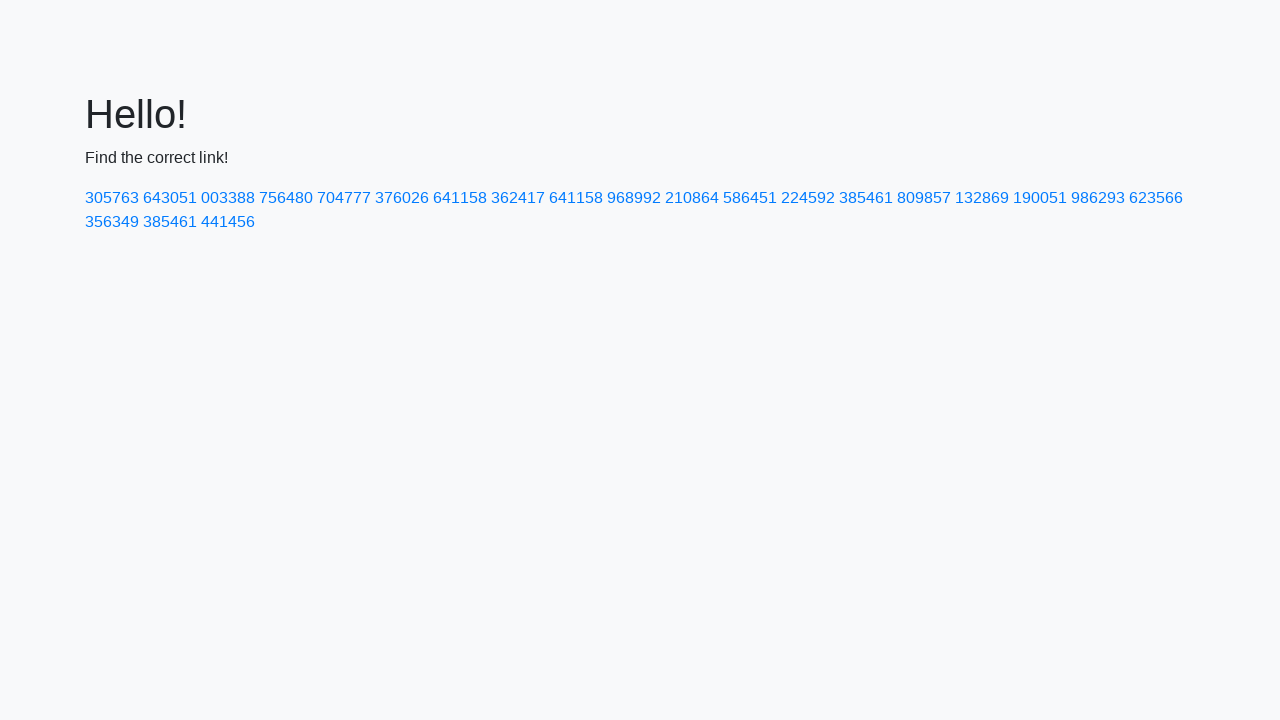

Clicked link with mathematically calculated text '224592' at (808, 198) on a:text-is('224592')
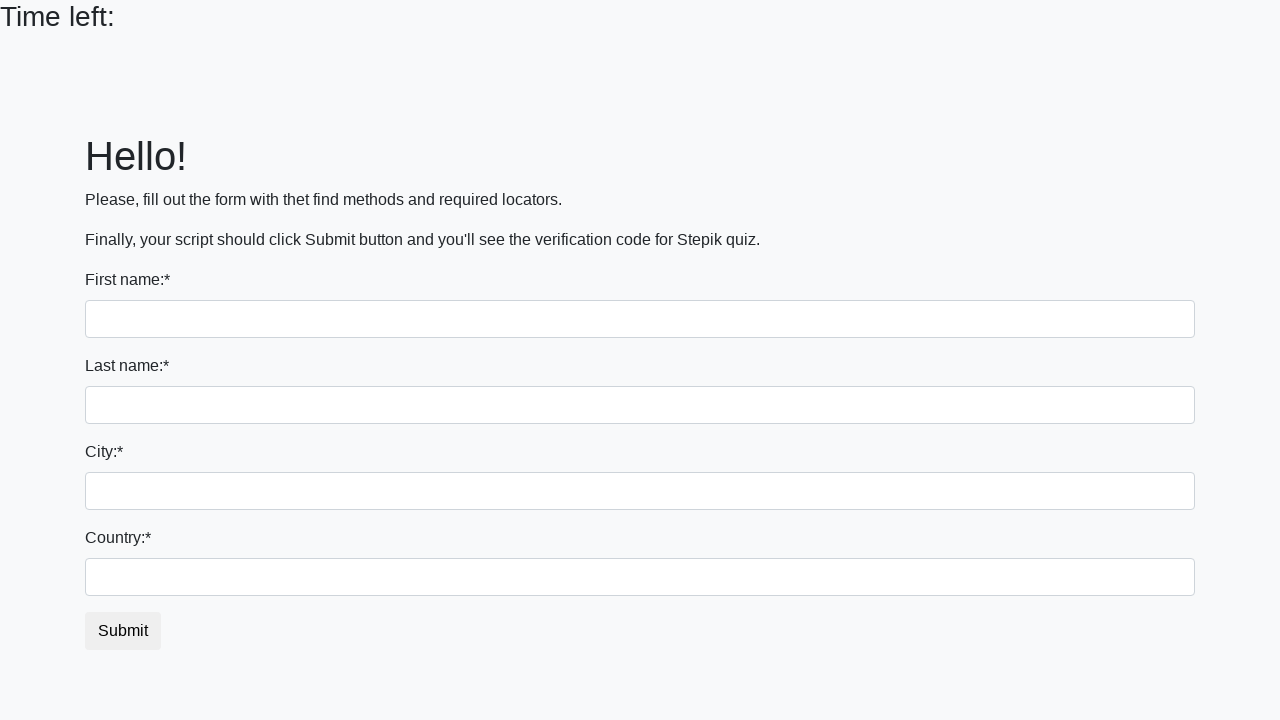

Filled first name field with 'Ivan' on input
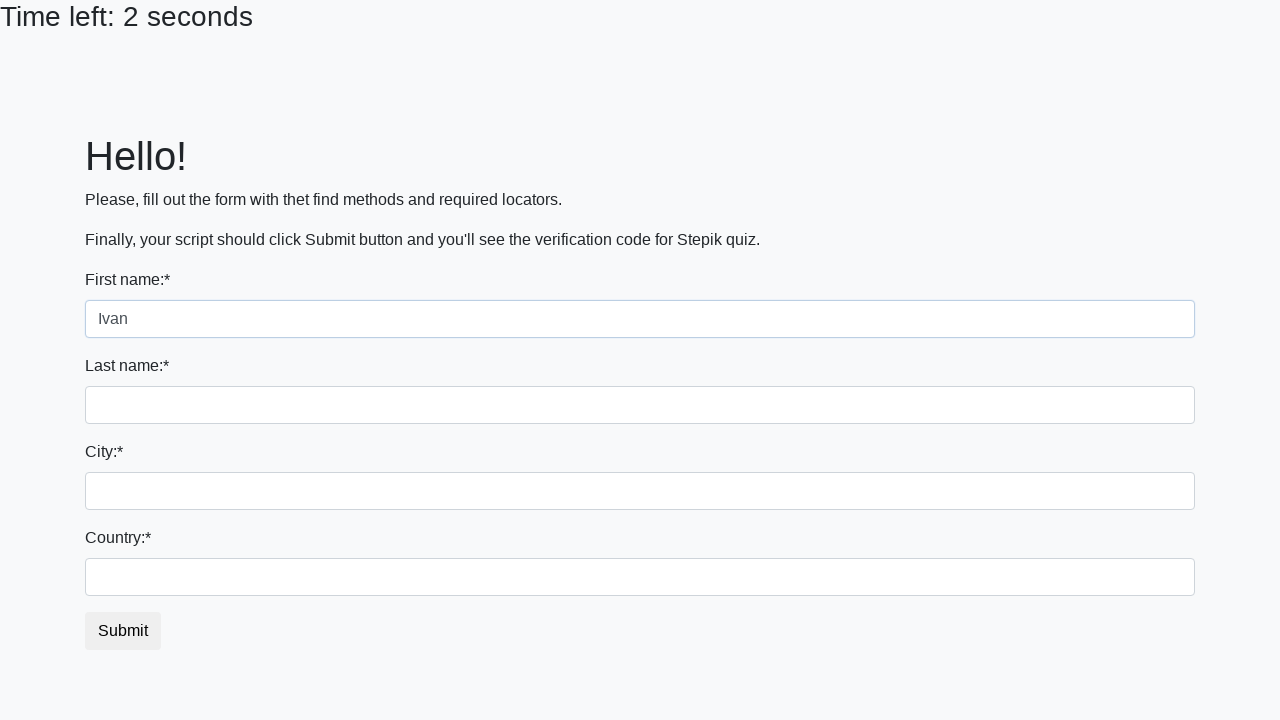

Filled last name field with 'Petrov' on input[name='last_name']
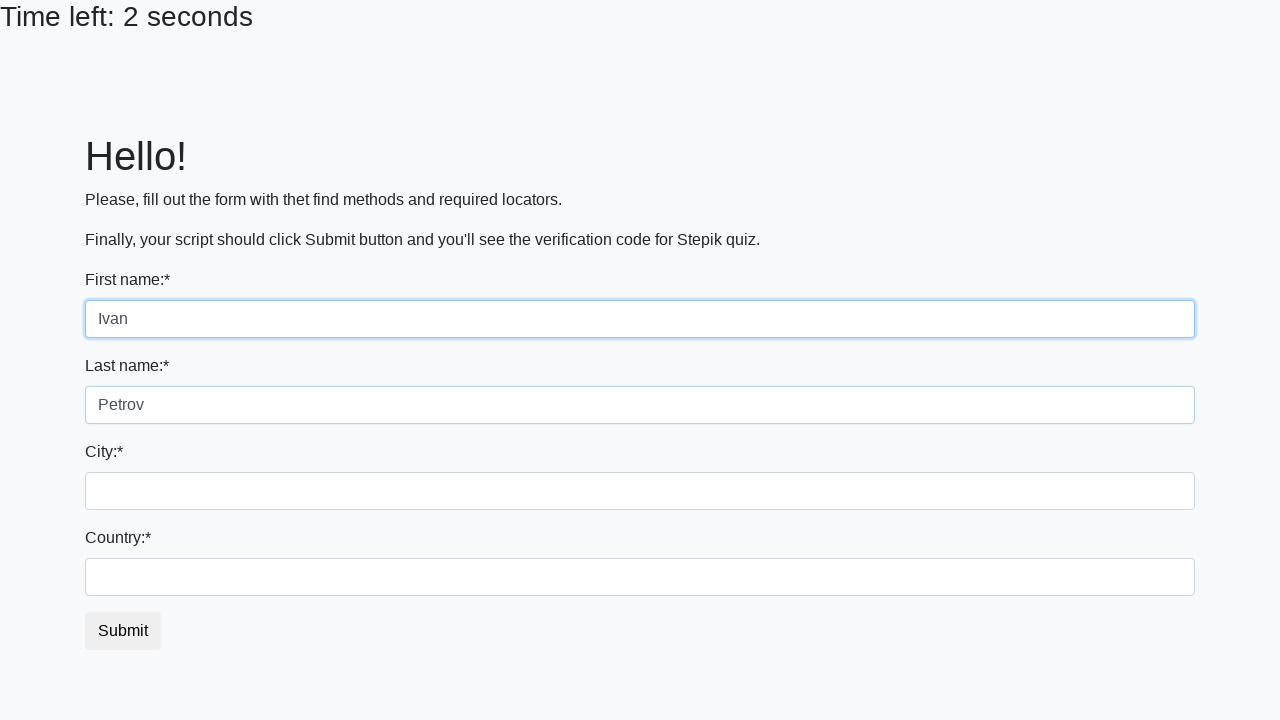

Filled city field with 'Smolensk' on .city
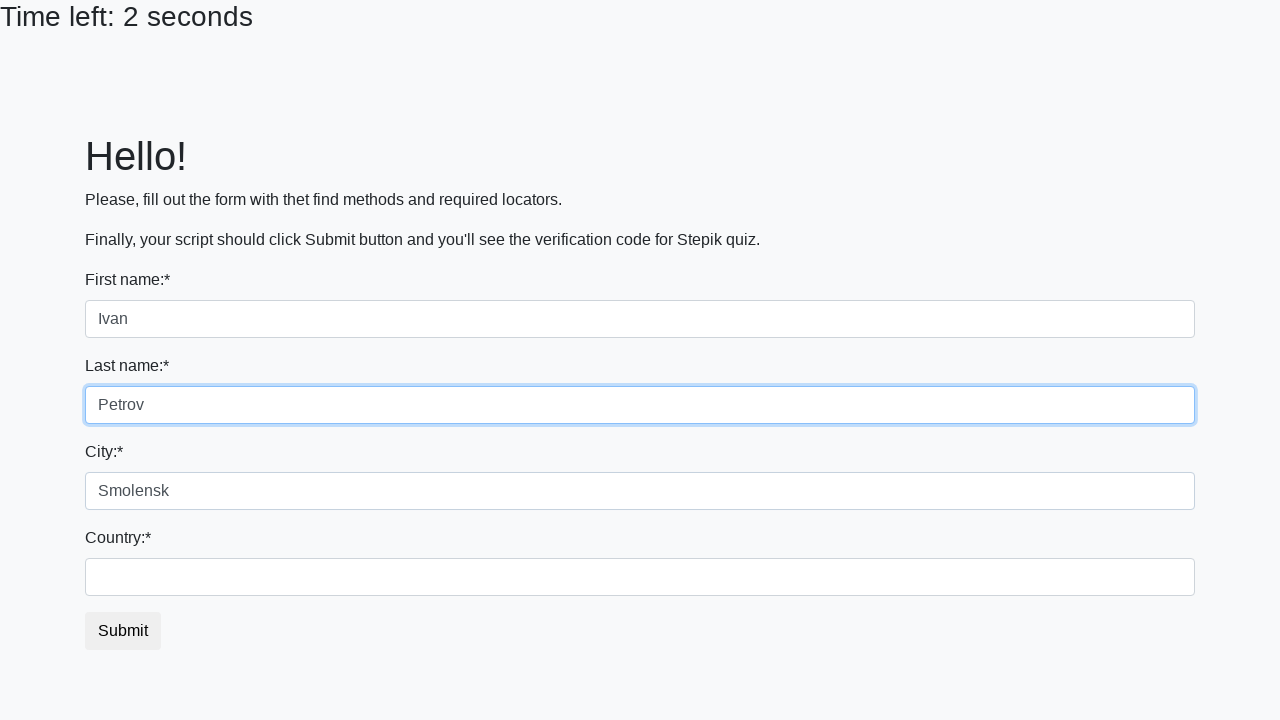

Filled country field with 'Russia' on #country
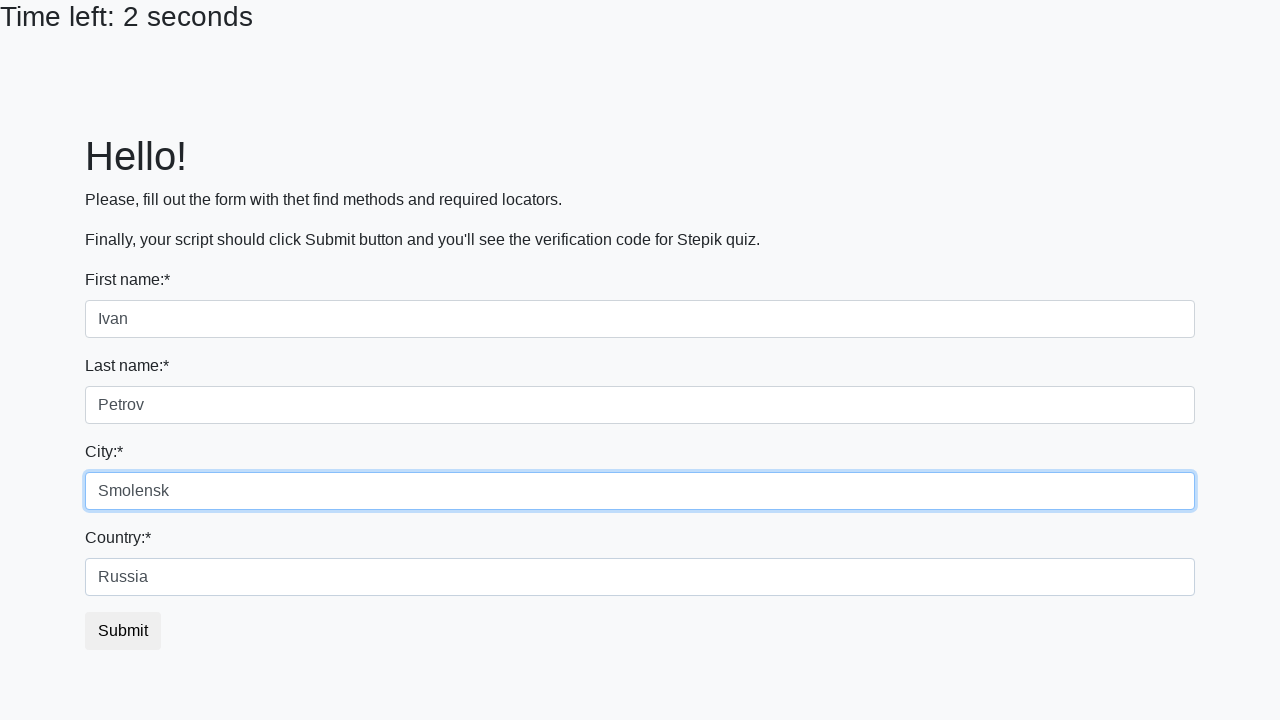

Clicked submit button to submit the form at (123, 631) on button.btn
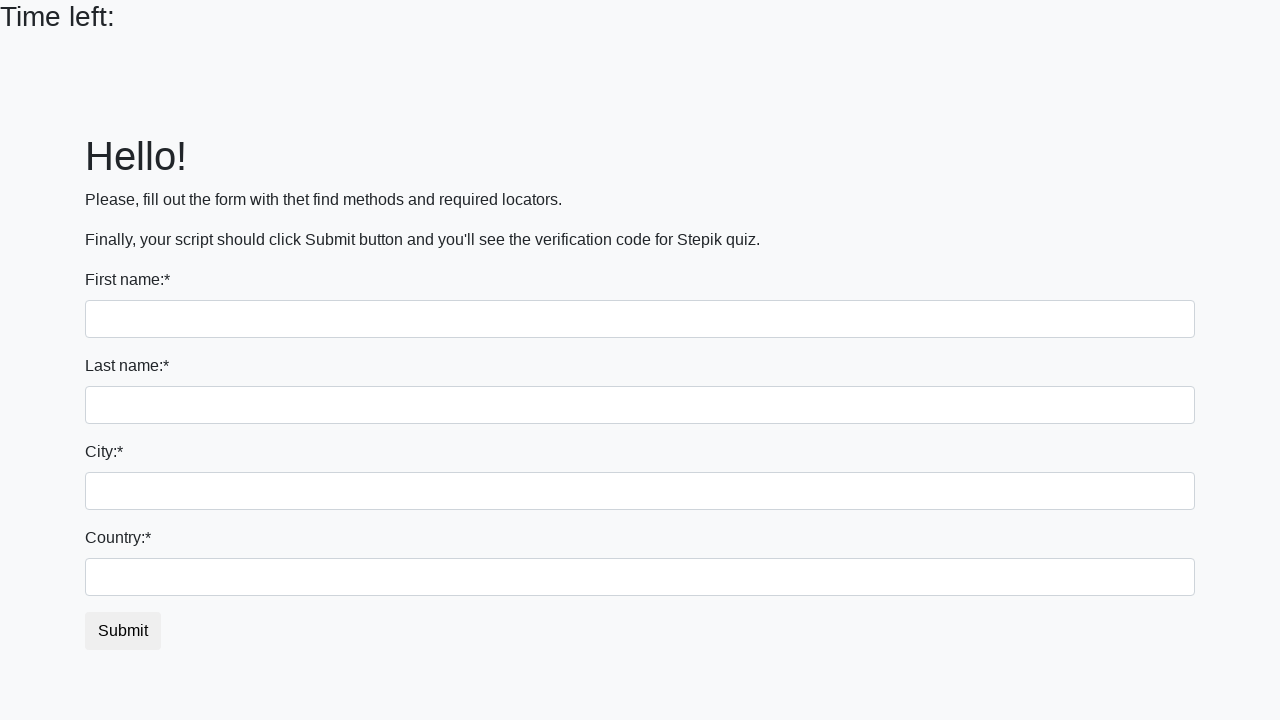

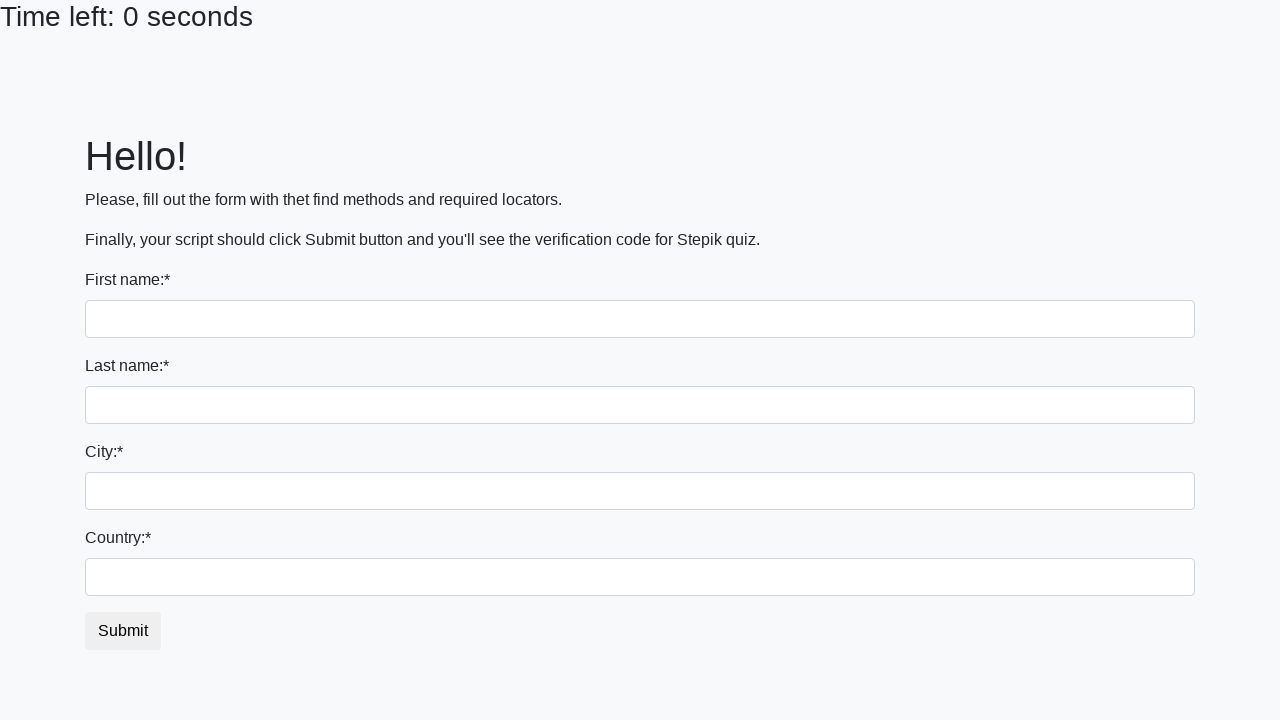